Tests that the top image changes when the page is refreshed, verifying dynamic content behavior

Starting URL: http://the-internet.herokuapp.com/dynamic_content

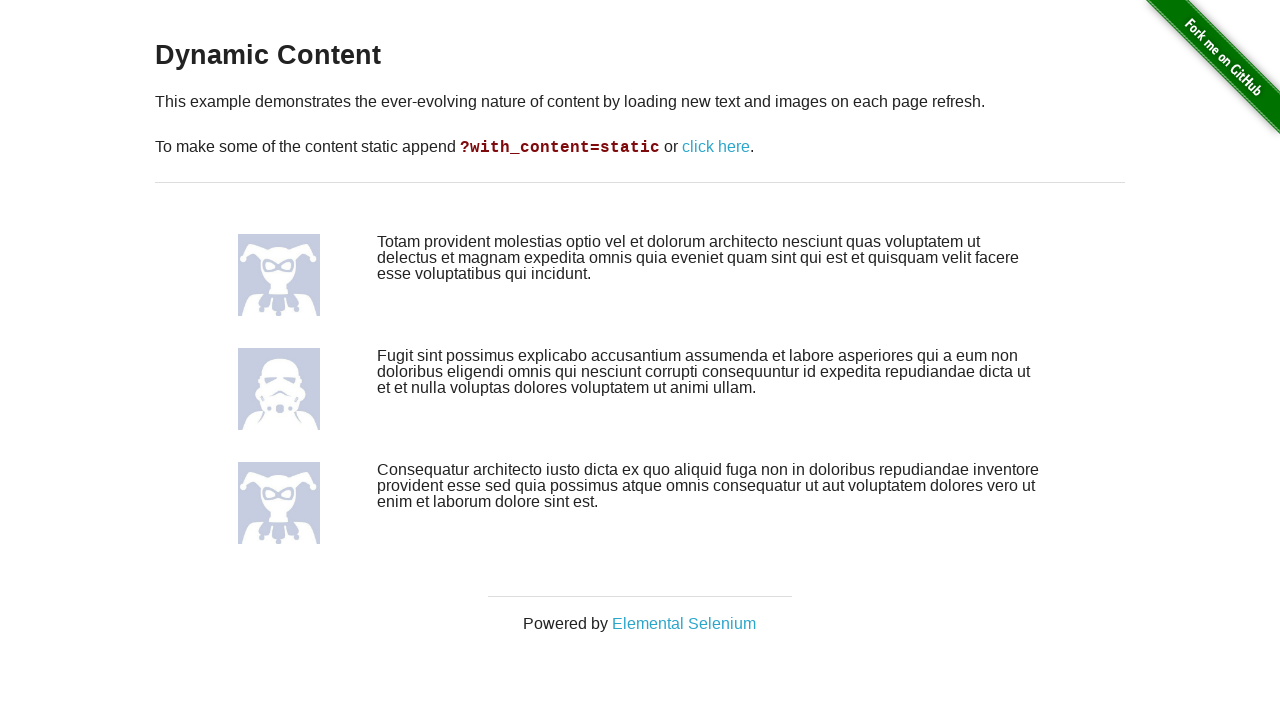

Retrieved the top image src attribute before refresh
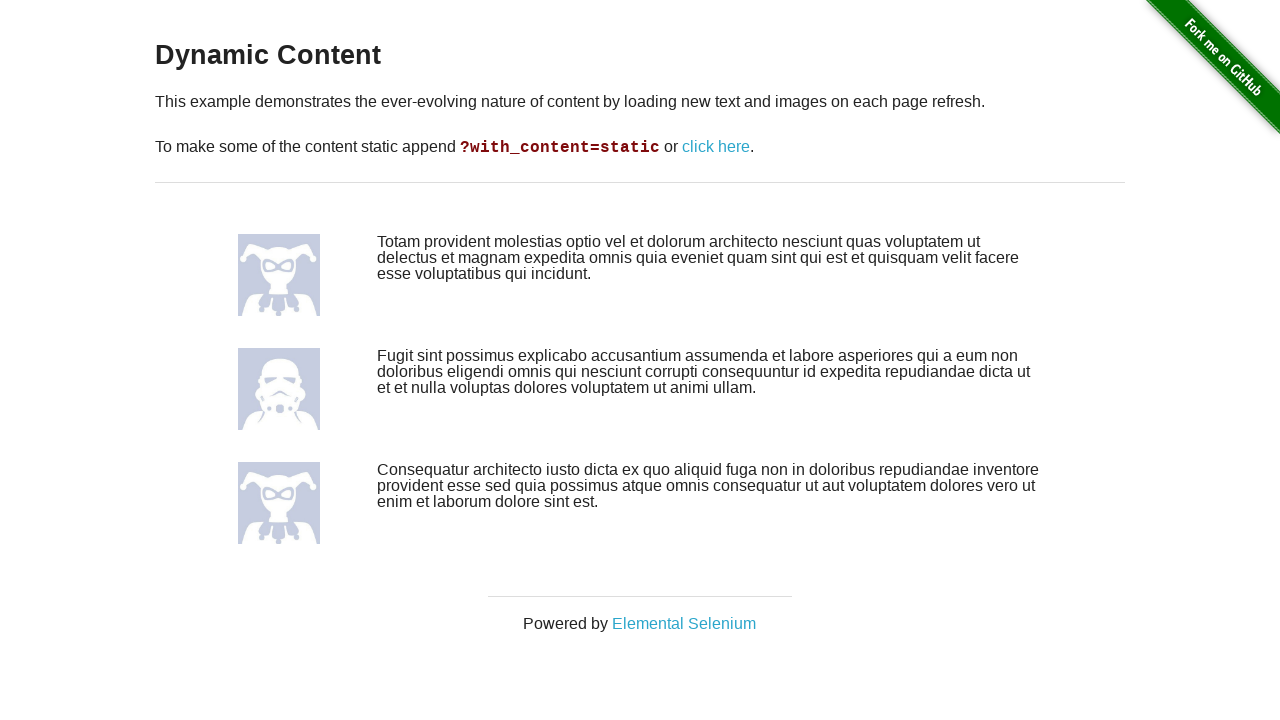

Refreshed the page to trigger dynamic content change
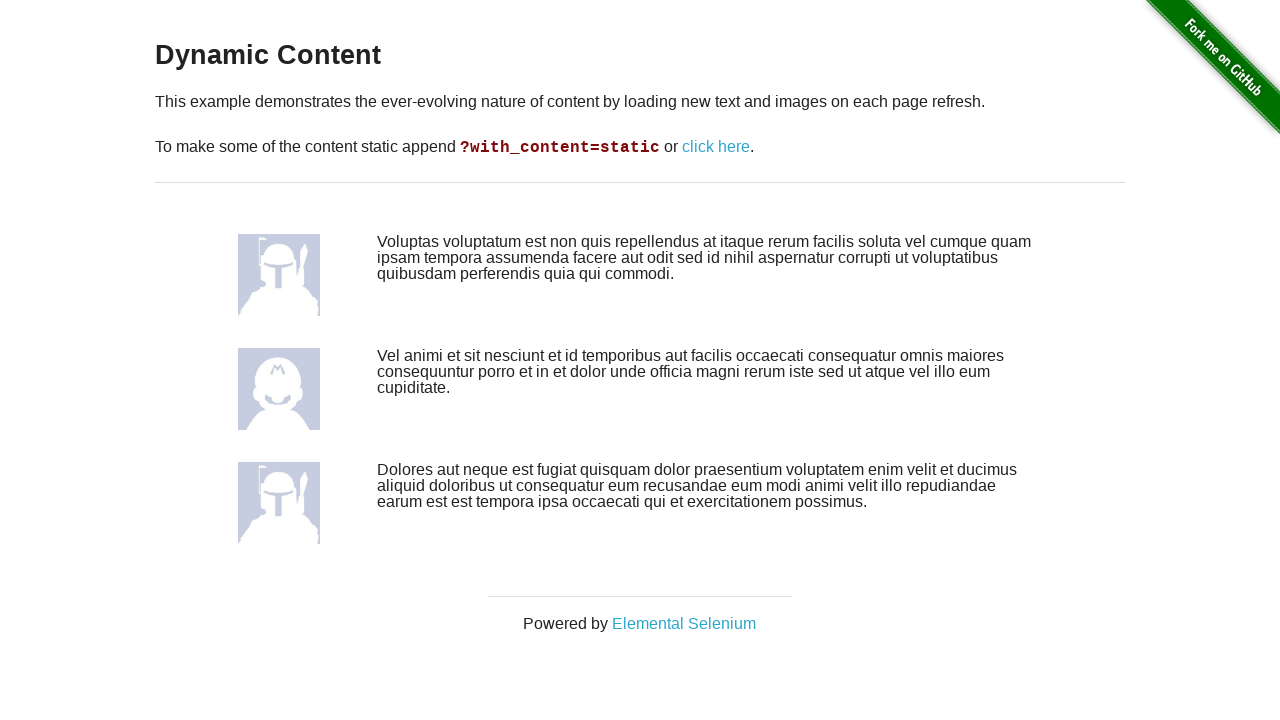

Retrieved the top image src attribute after refresh
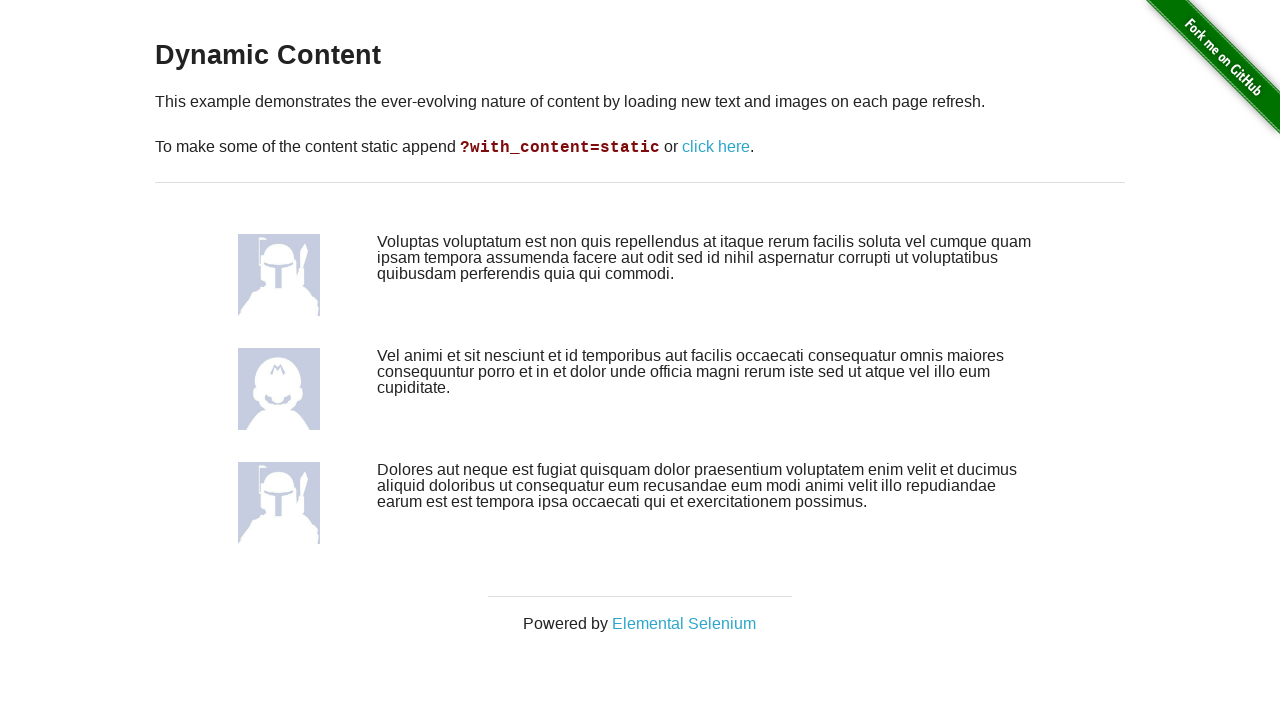

Verified that the top image changed after page refresh, confirming dynamic content behavior
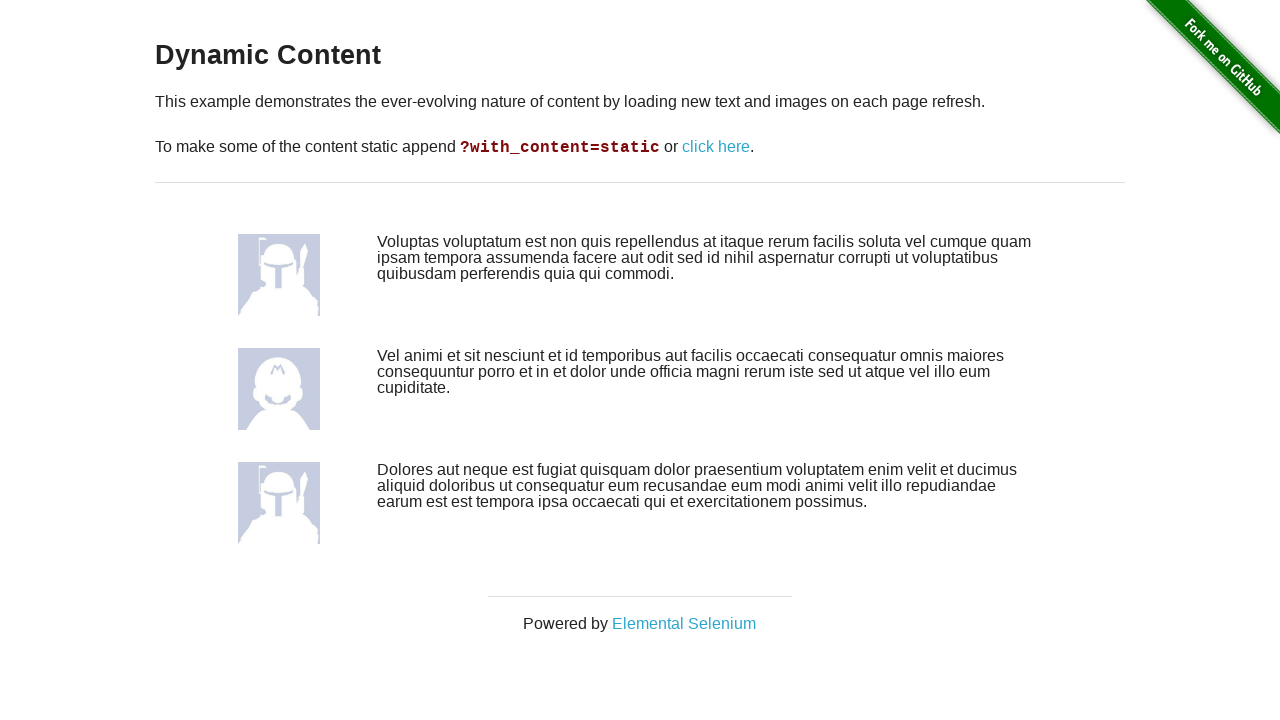

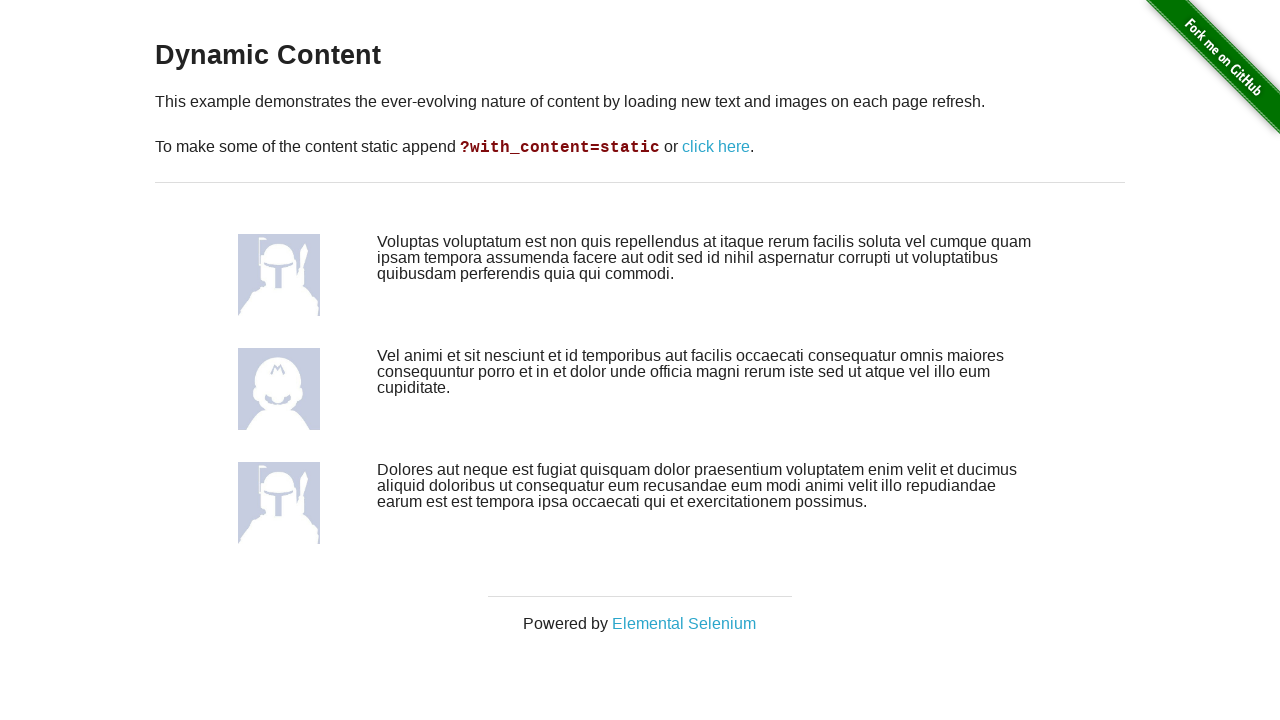